Tests the date picker by clicking on the date of birth input, navigating to the previous month, and selecting the first day of that month.

Starting URL: https://demoqa.com/automation-practice-form

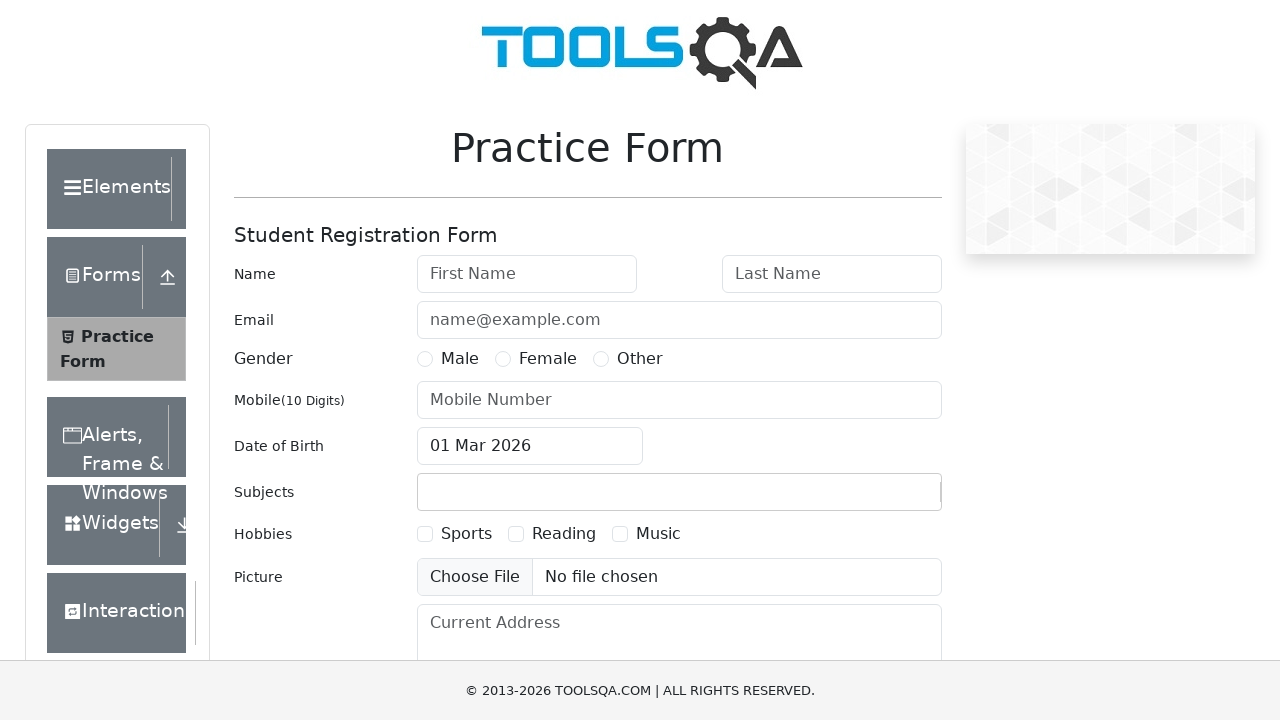

Clicked on date of birth input to open the calendar at (530, 446) on #dateOfBirthInput
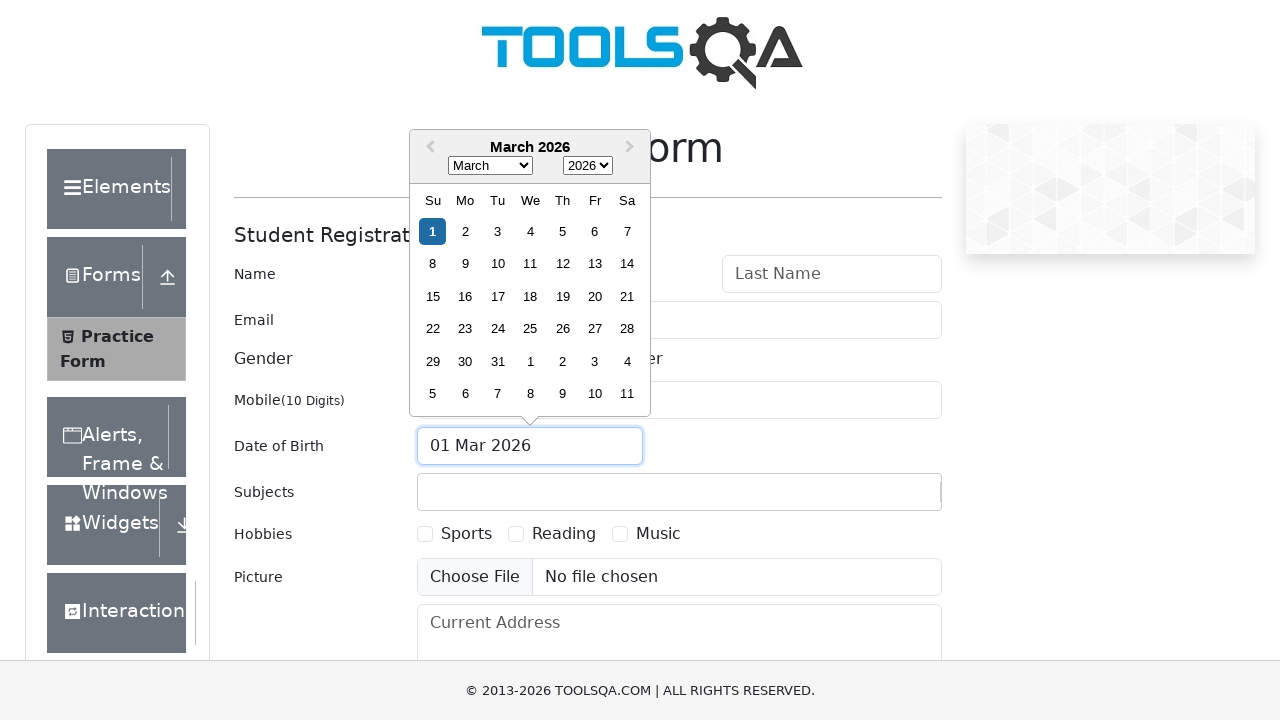

Clicked the previous month button to navigate to previous month at (428, 148) on .react-datepicker__navigation--previous
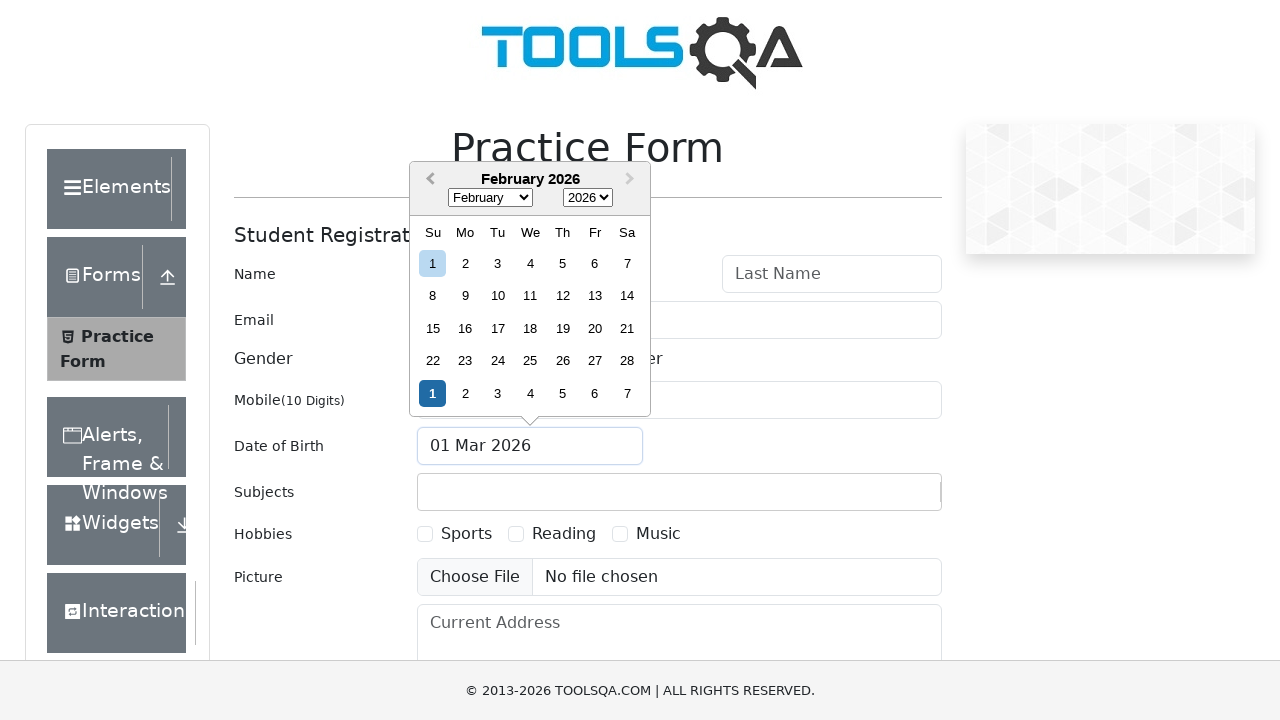

Selected the first day of the previous month at (433, 263) on .react-datepicker__day--001:not(.react-datepicker__day--outside-month)
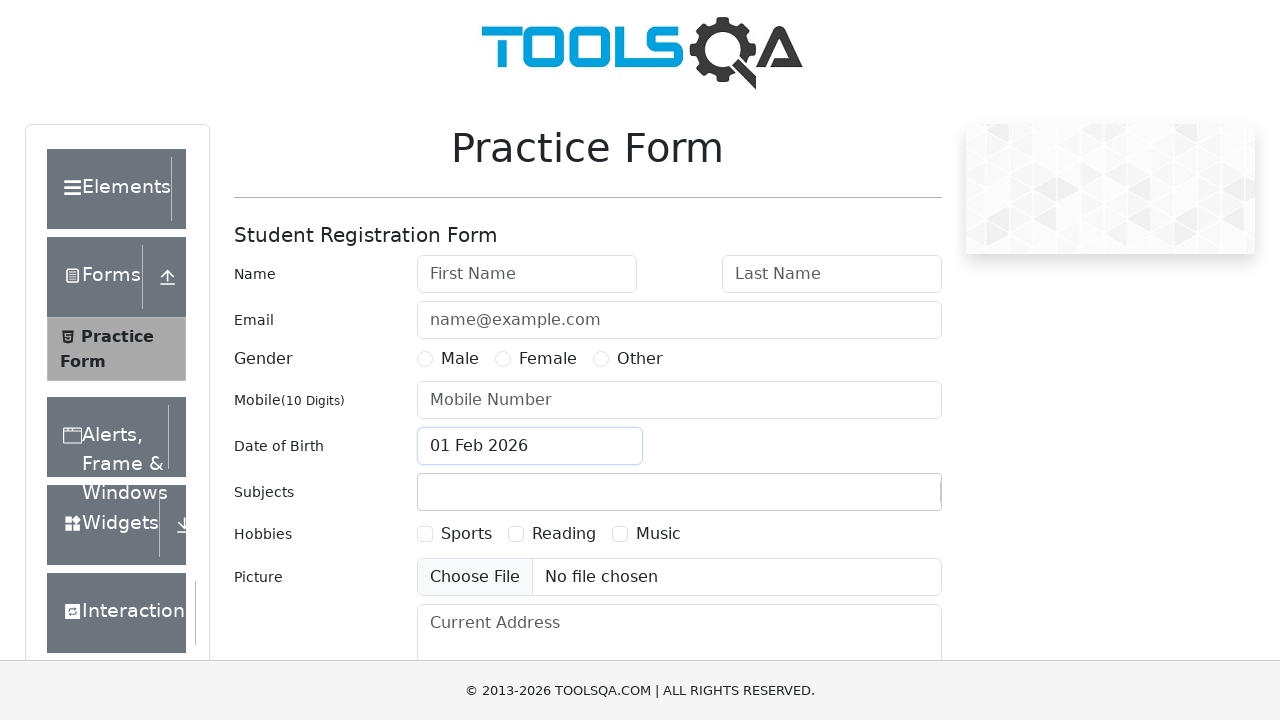

Calendar closed and date was confirmed in the input field
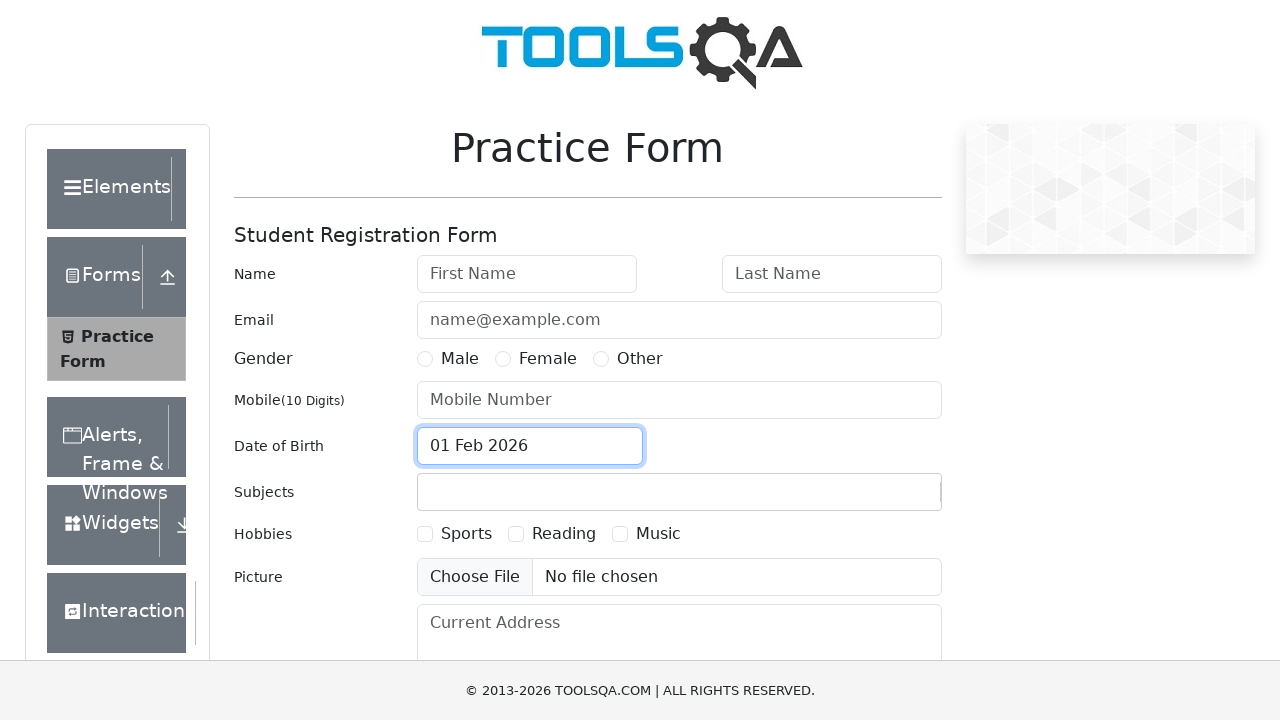

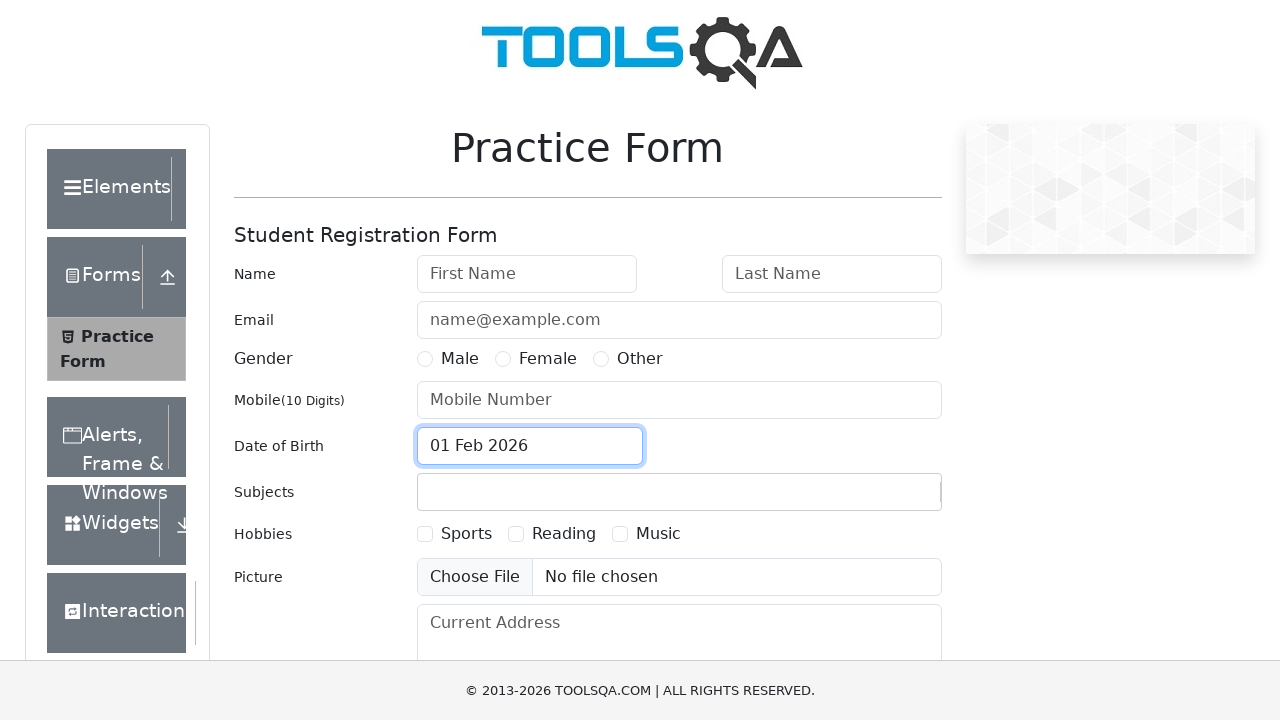